Tests login flow including password reset functionality - attempts login with incorrect password, resets password, extracts new password from message, and logs in successfully

Starting URL: https://rahulshettyacademy.com/locatorspractice/

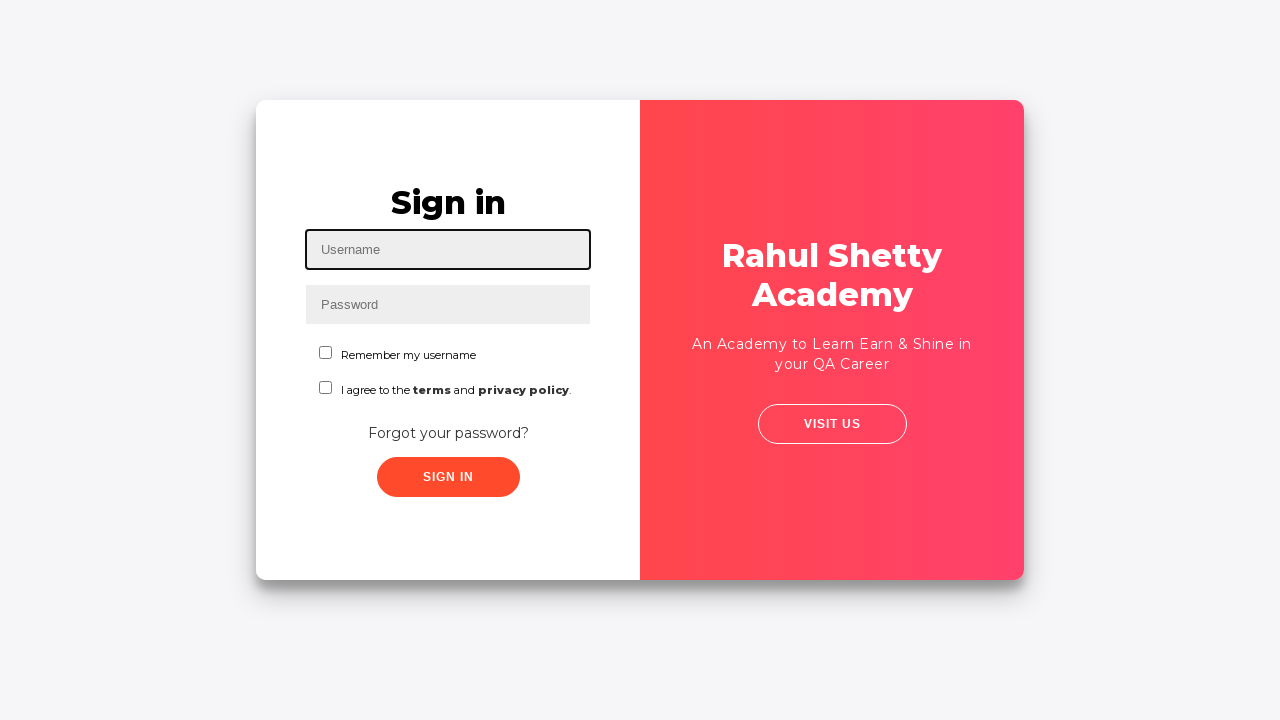

Filled username field with 'Ram' on #inputUsername
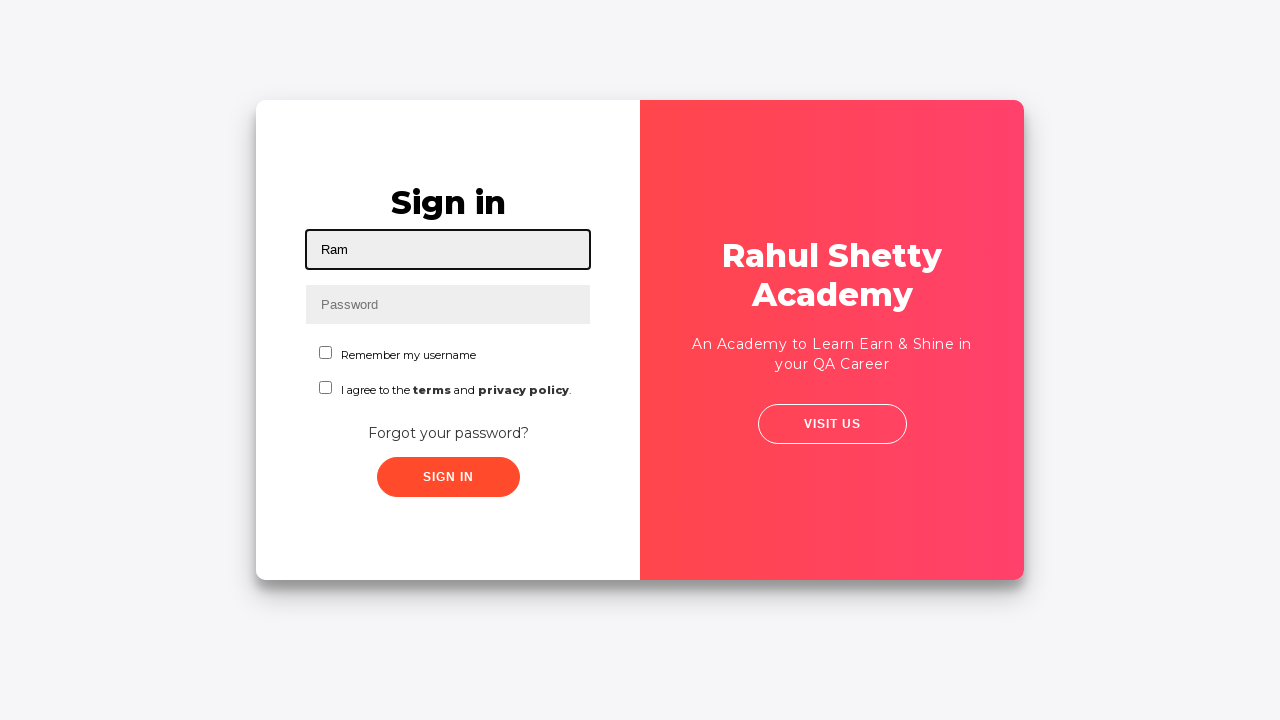

Filled password field with incorrect password '1234' on input[name='inputPassword']
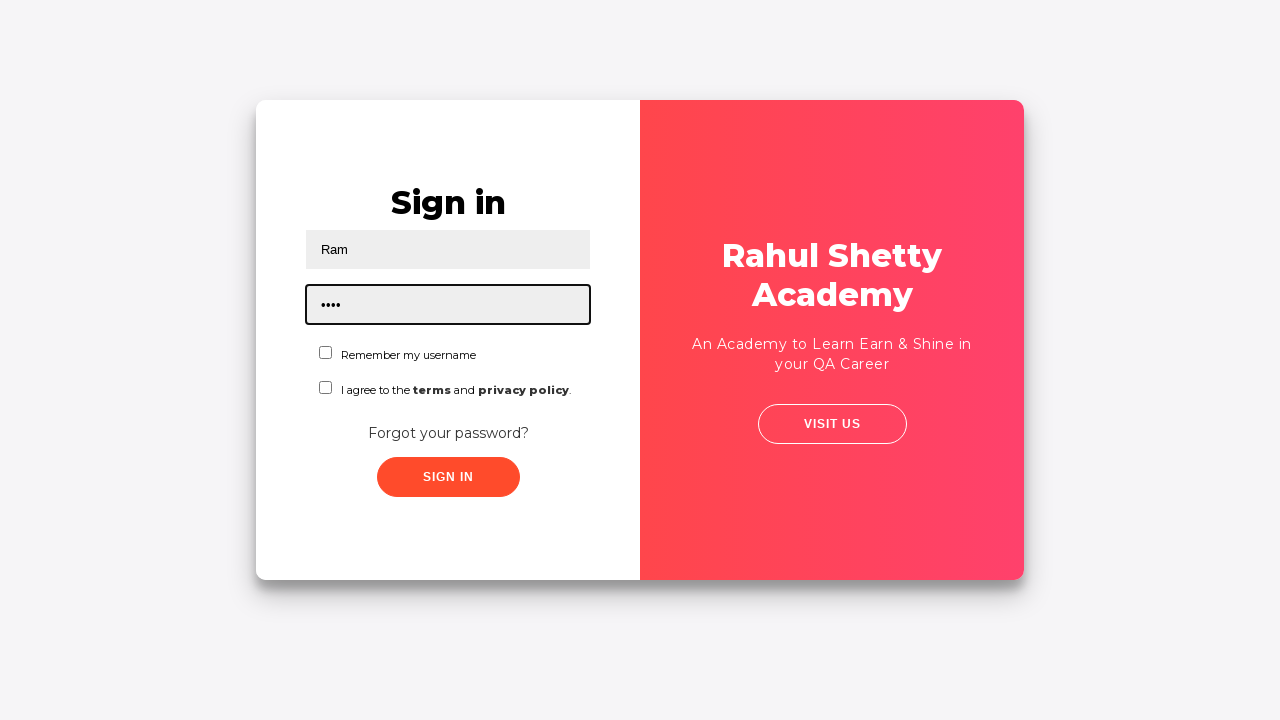

Clicked sign in button with incorrect credentials at (448, 477) on .signInBtn
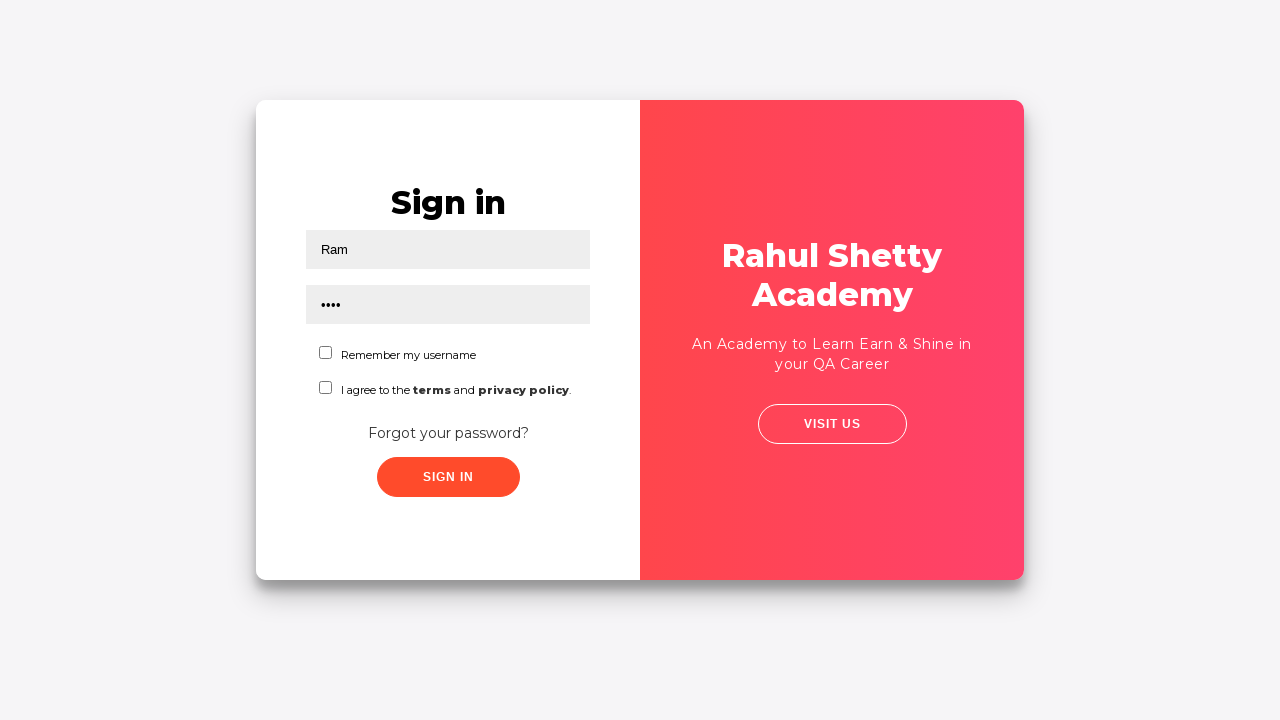

Clicked 'Forgot your password?' link at (448, 433) on text='Forgot your password?'
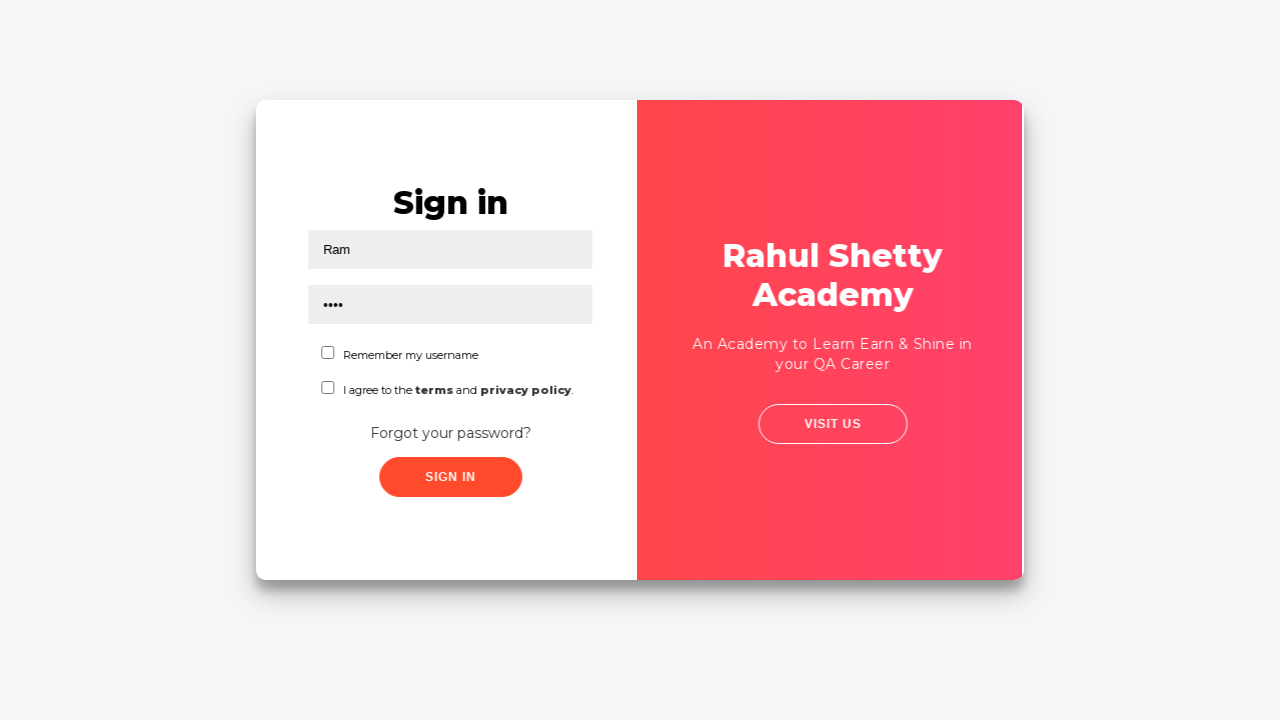

Waited for password reset form to appear
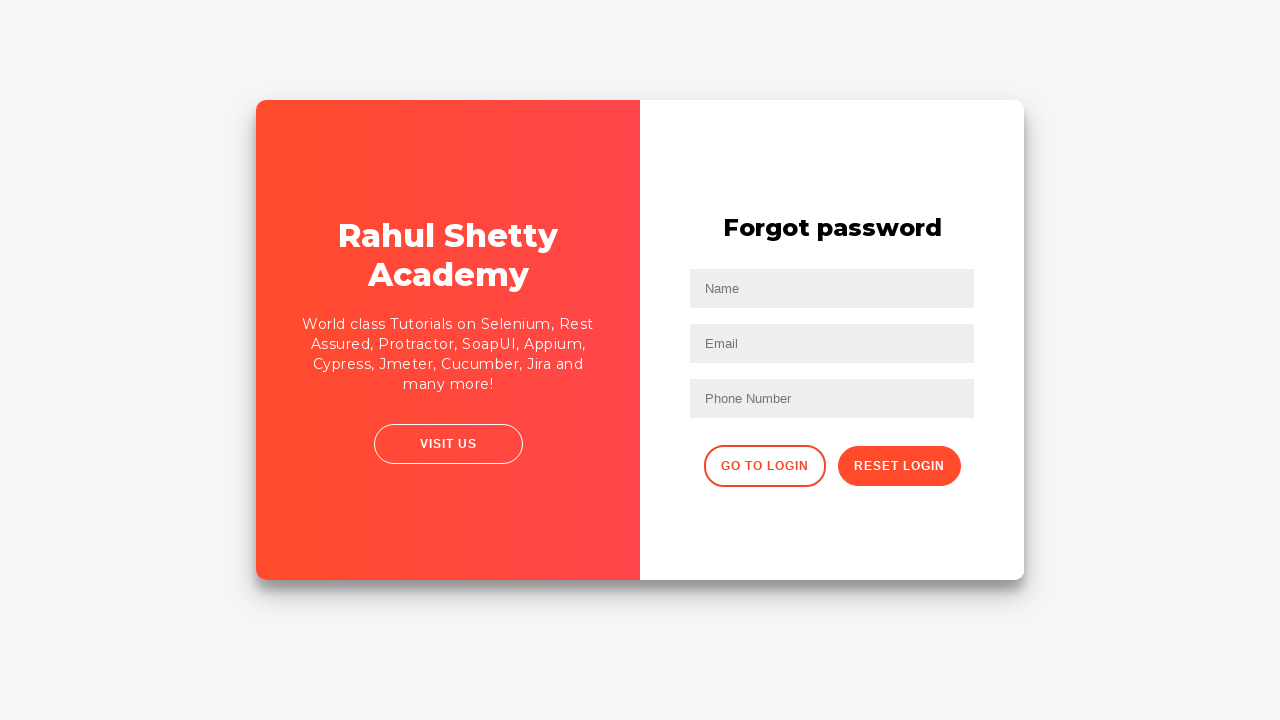

Filled reset form name field with 'Ram' on //input[@placeholder='Name']
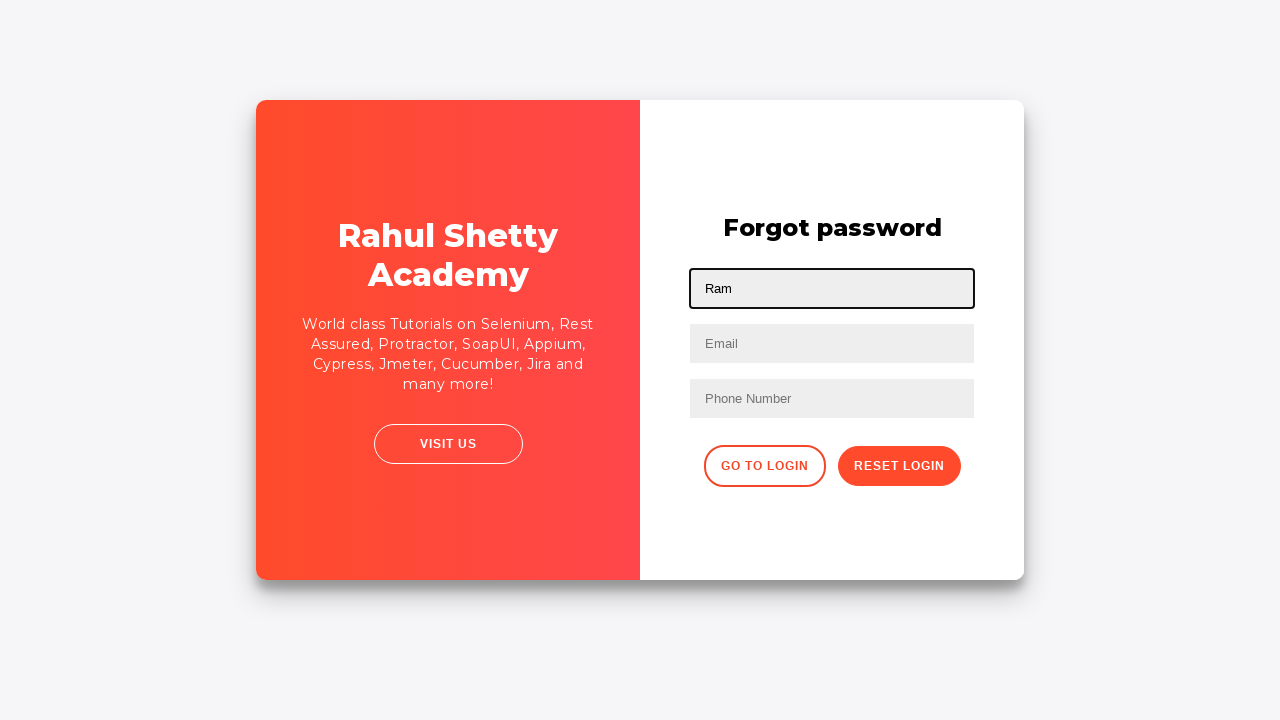

Filled reset form email field with 'ram@gmail.com' on //input[@placeholder='Email']
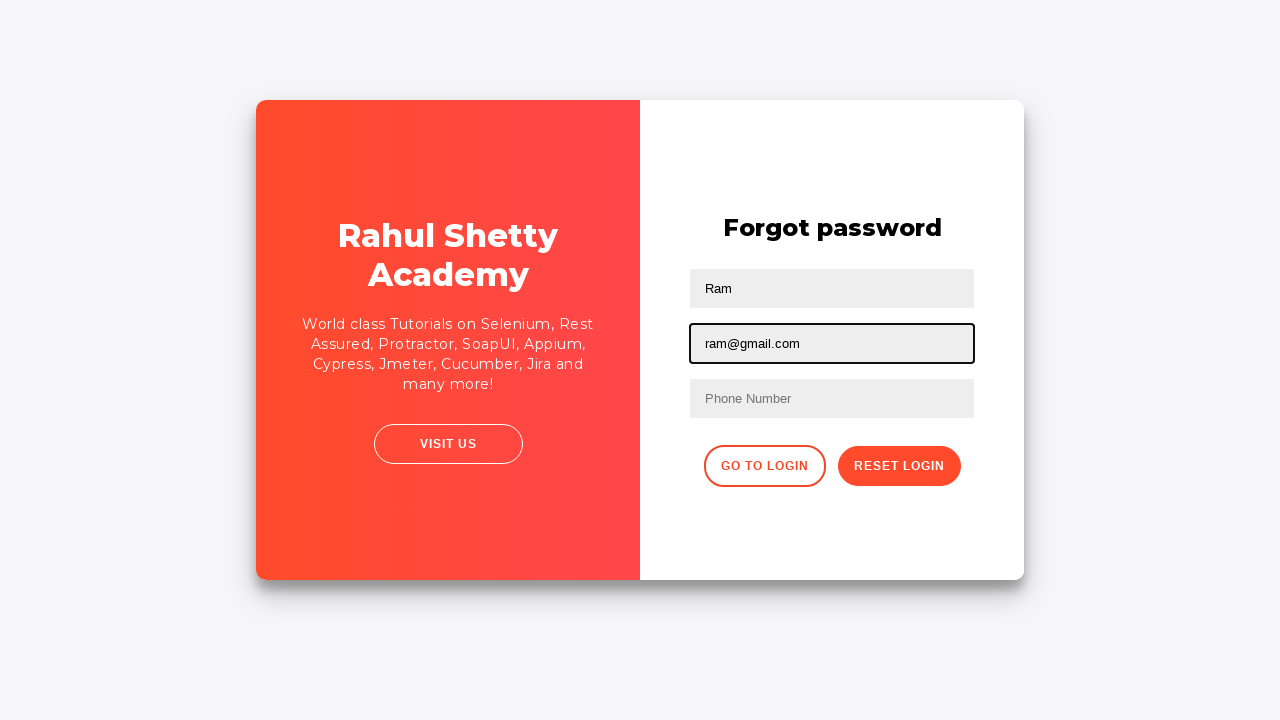

Filled reset form phone number field with '1234554321' on //input[@placeholder='Phone Number']
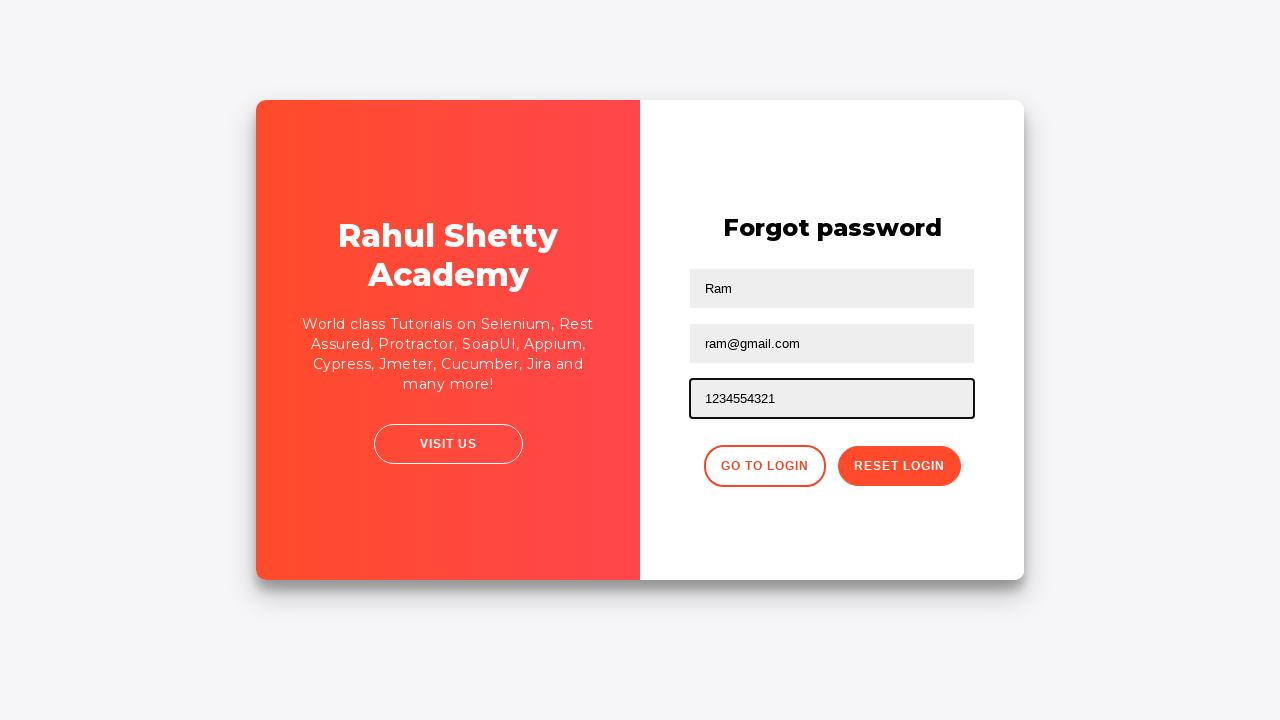

Clicked reset password button at (899, 466) on button.reset-pwd-btn
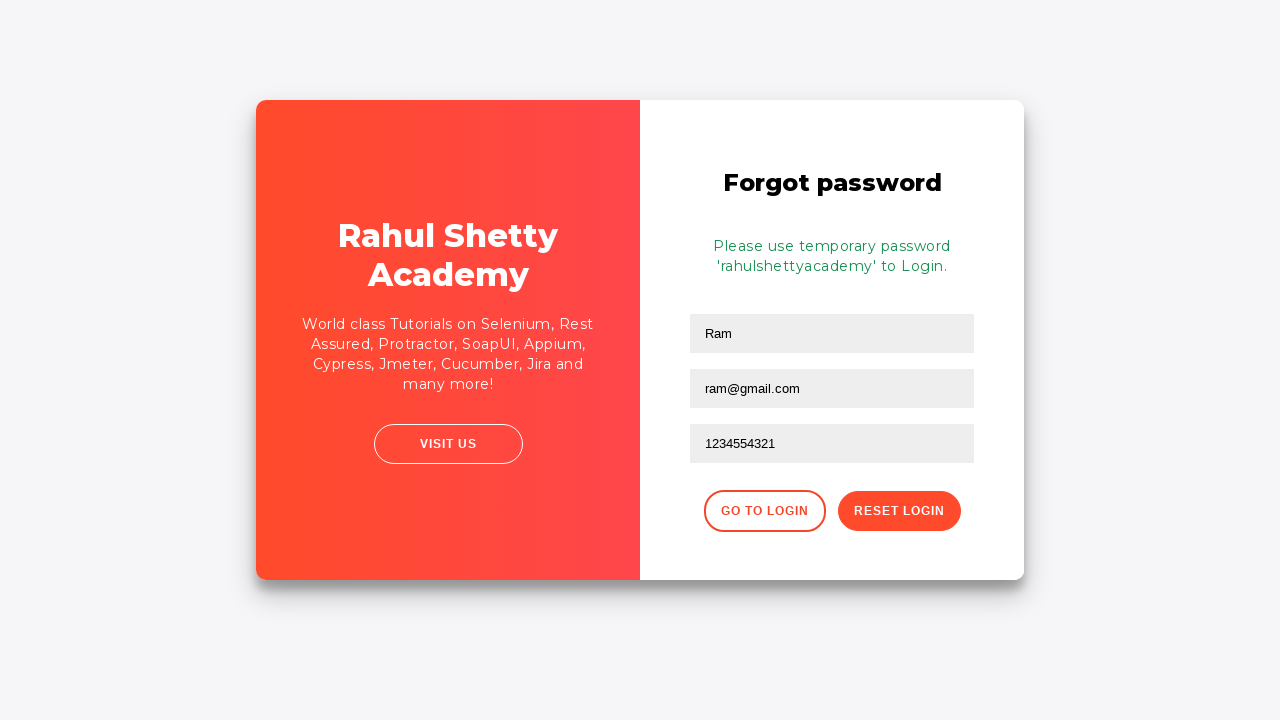

Retrieved temporary password message from page
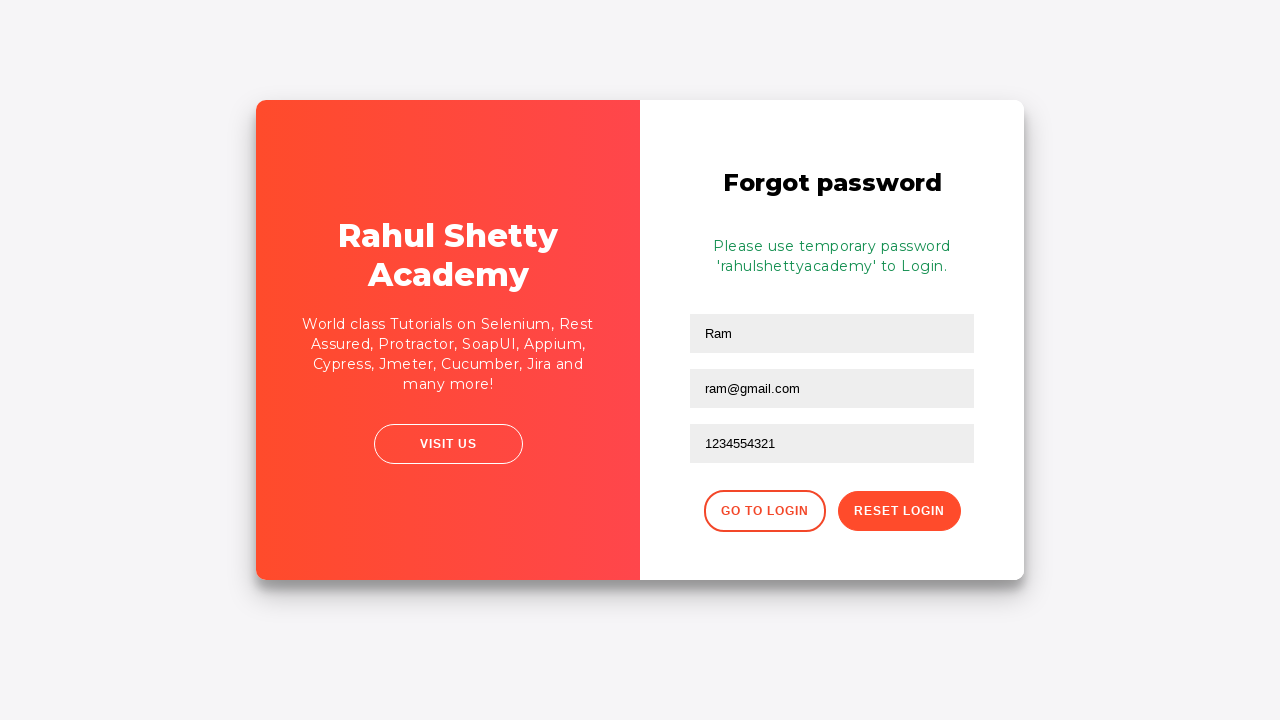

Extracted temporary password from message: 'rahulshettyacademy'
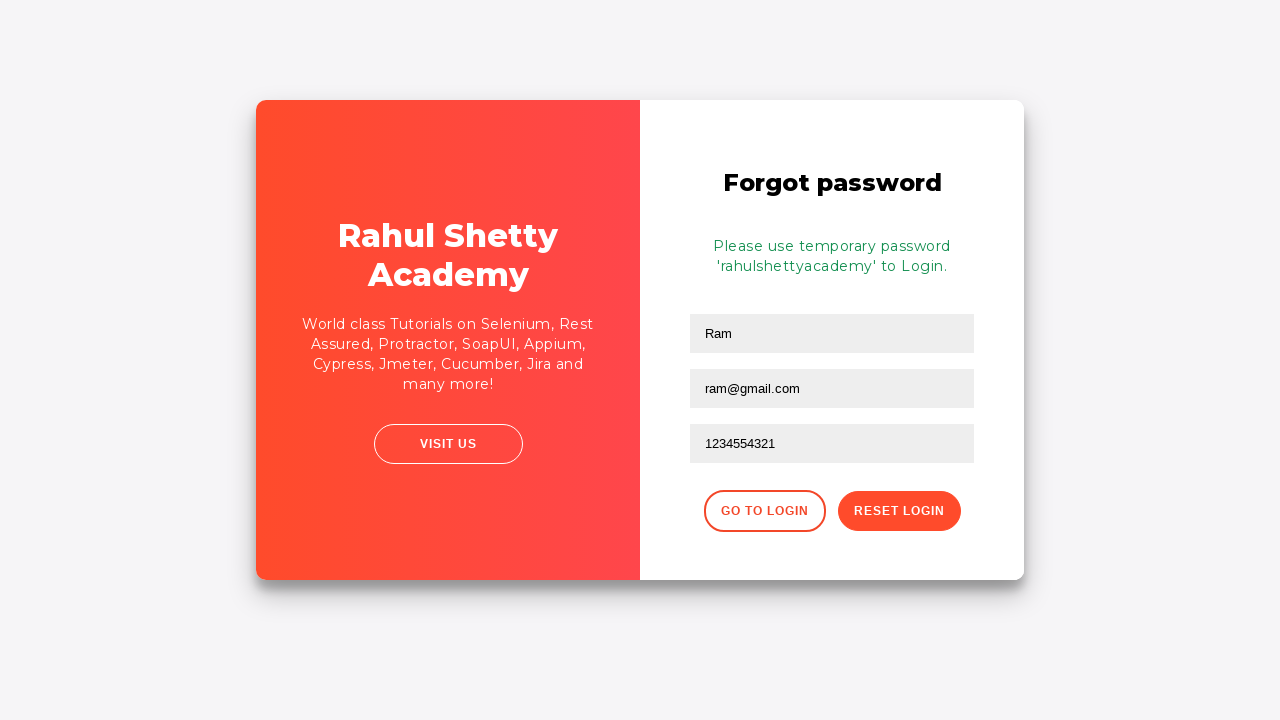

Clicked 'Go to Login' button to return to login page at (764, 511) on xpath=//button[text()='Go to Login']
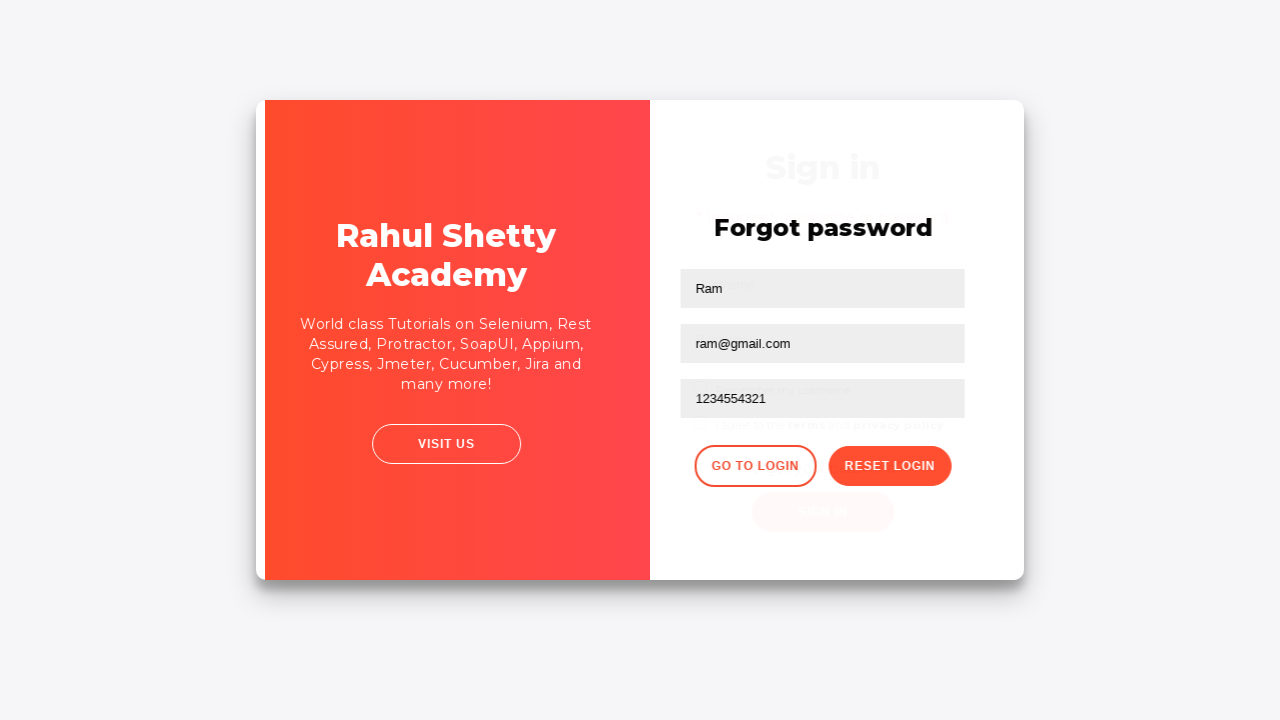

Waited for login page to fully load
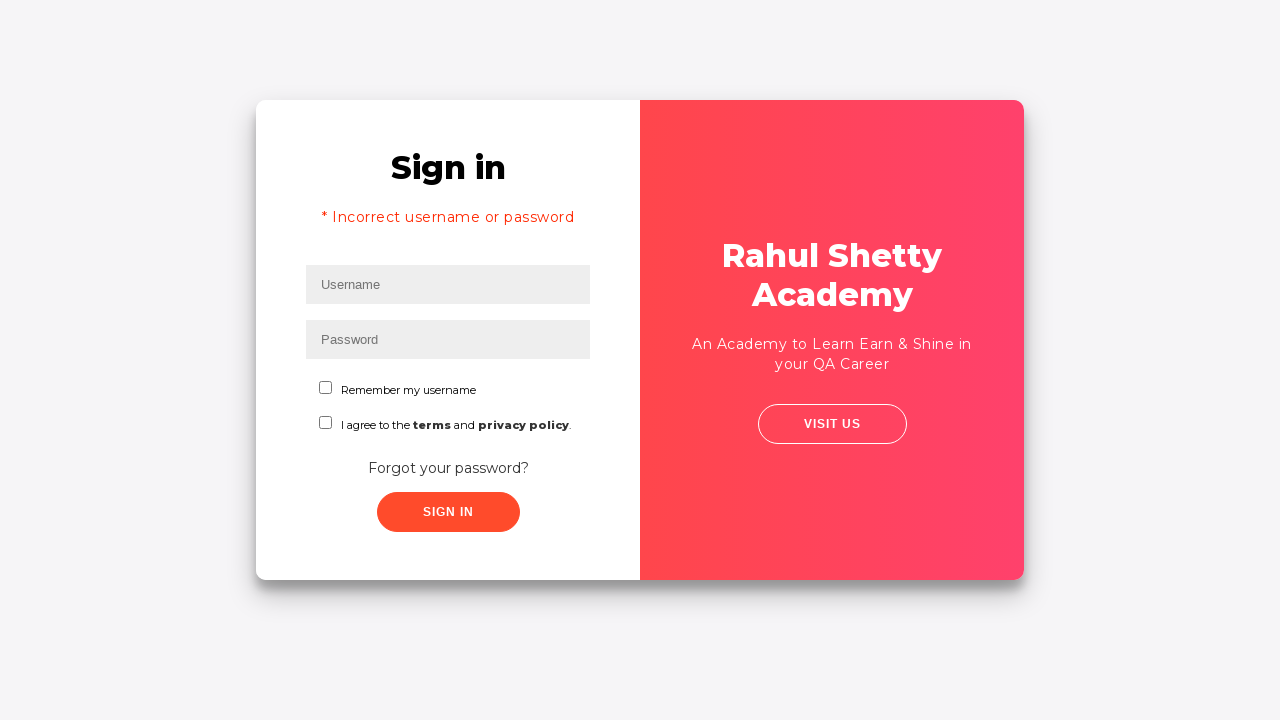

Filled username field with 'Ram' for successful login on #inputUsername
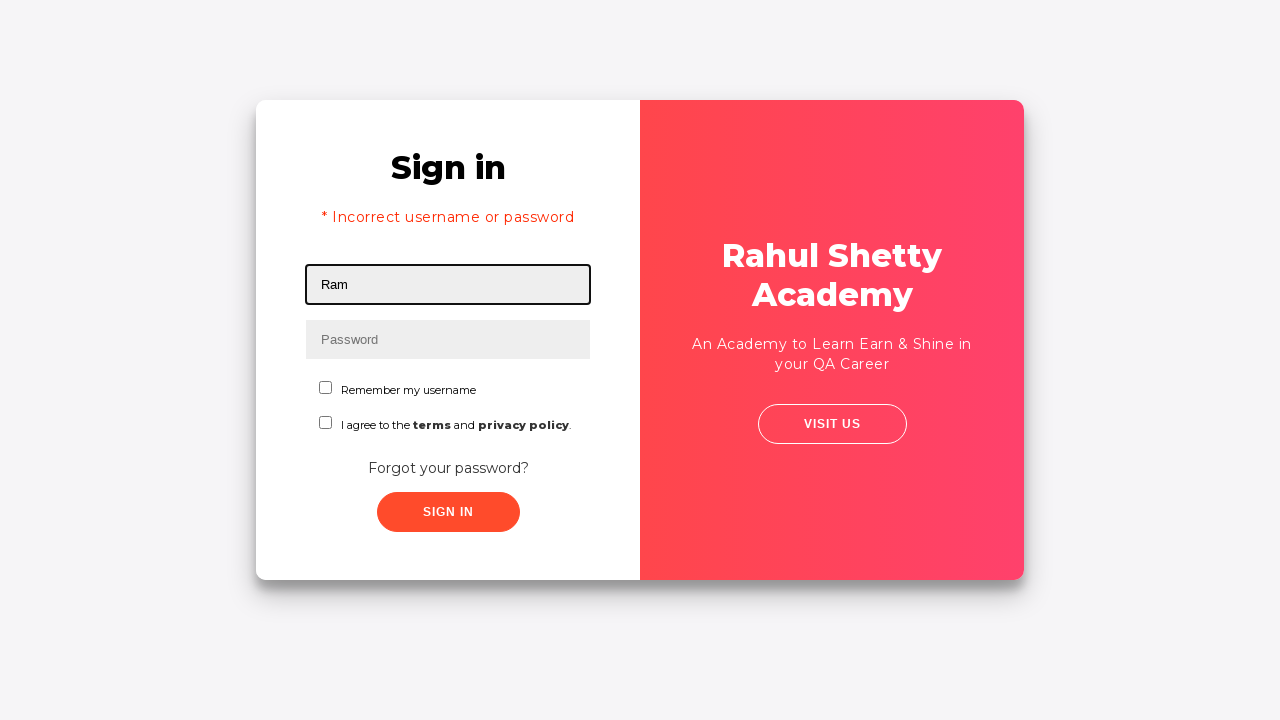

Filled password field with temporary password on input[name='inputPassword']
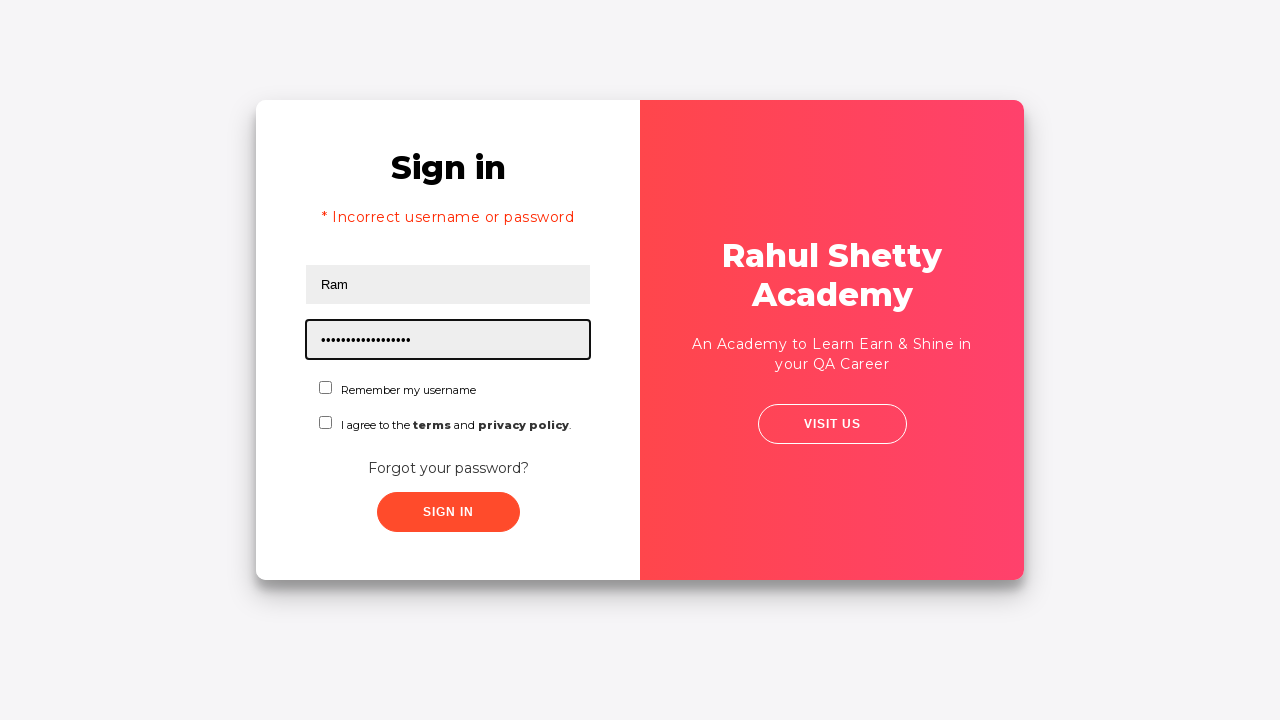

Clicked sign in button with correct credentials at (448, 512) on .signInBtn
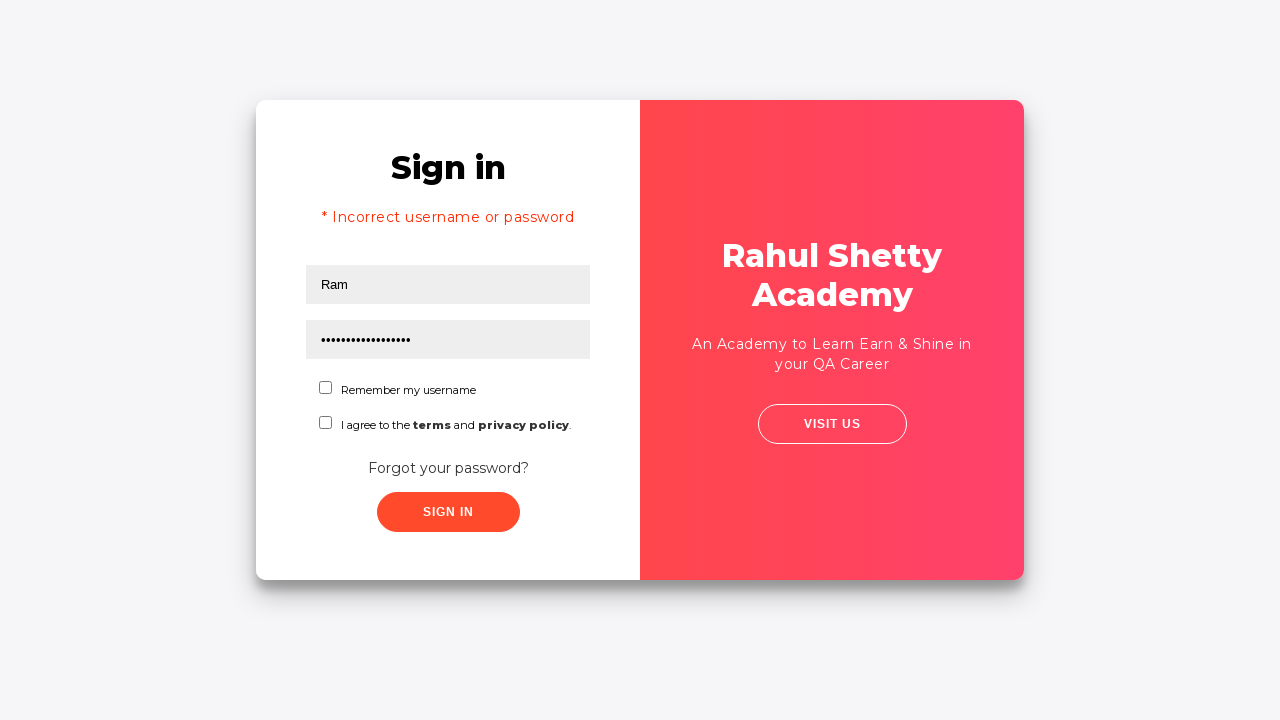

Waited after login submission
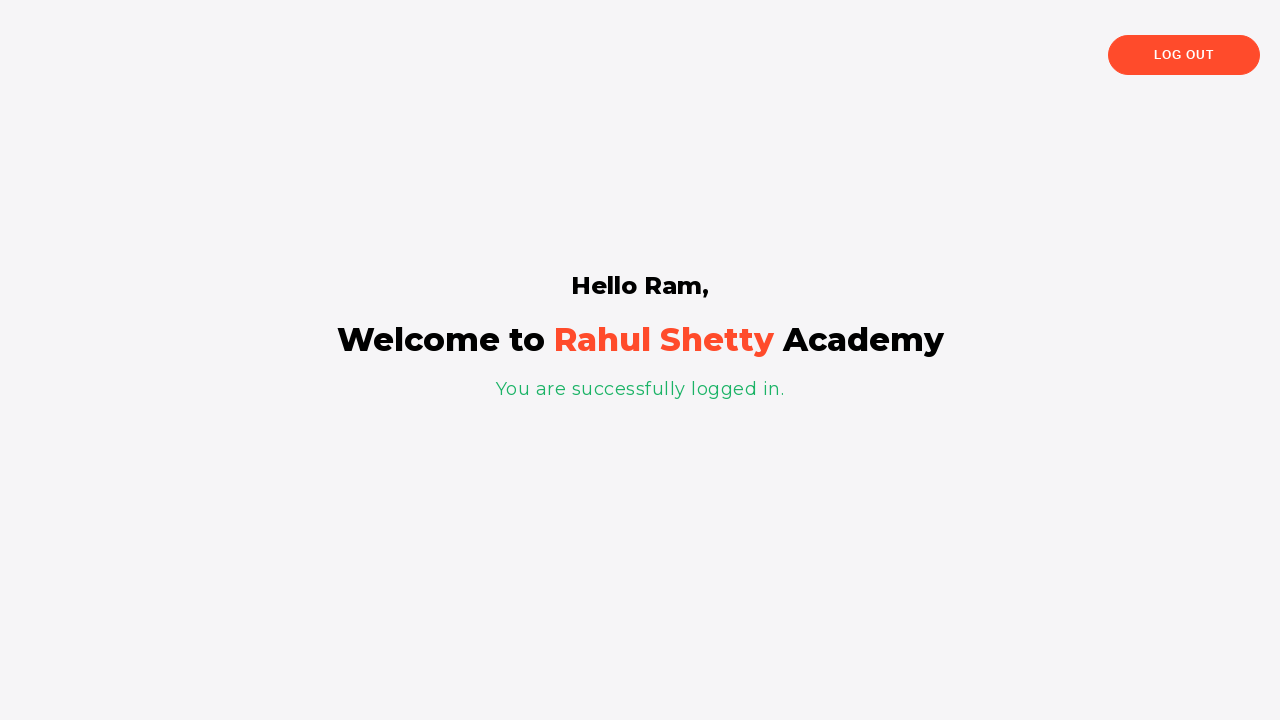

Verified login success message appeared on page
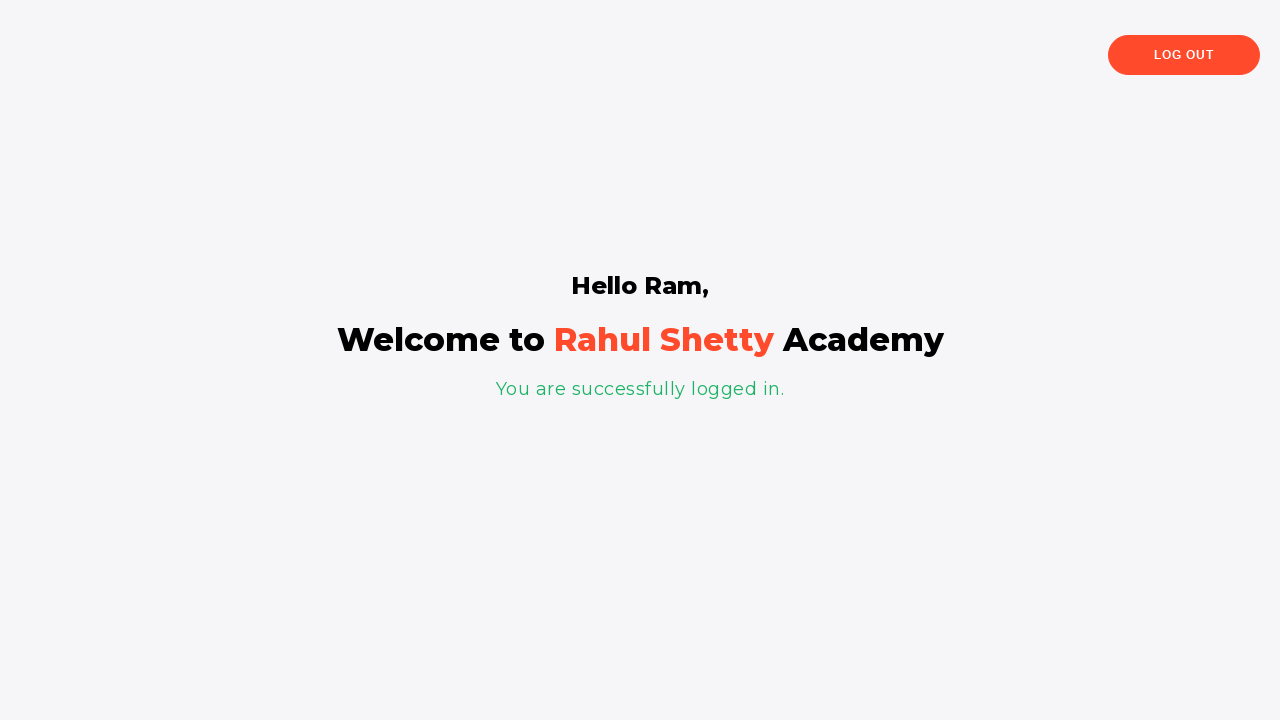

Clicked log out button at (1184, 55) on xpath=//button[text()='Log Out']
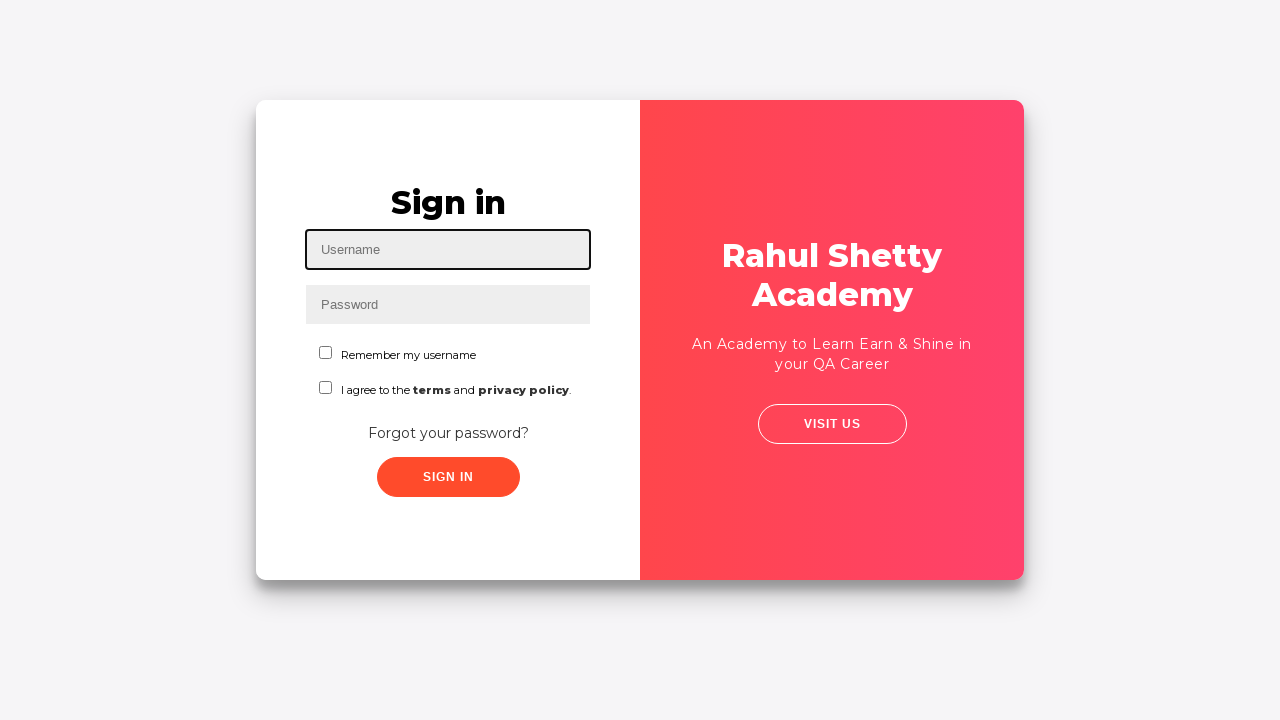

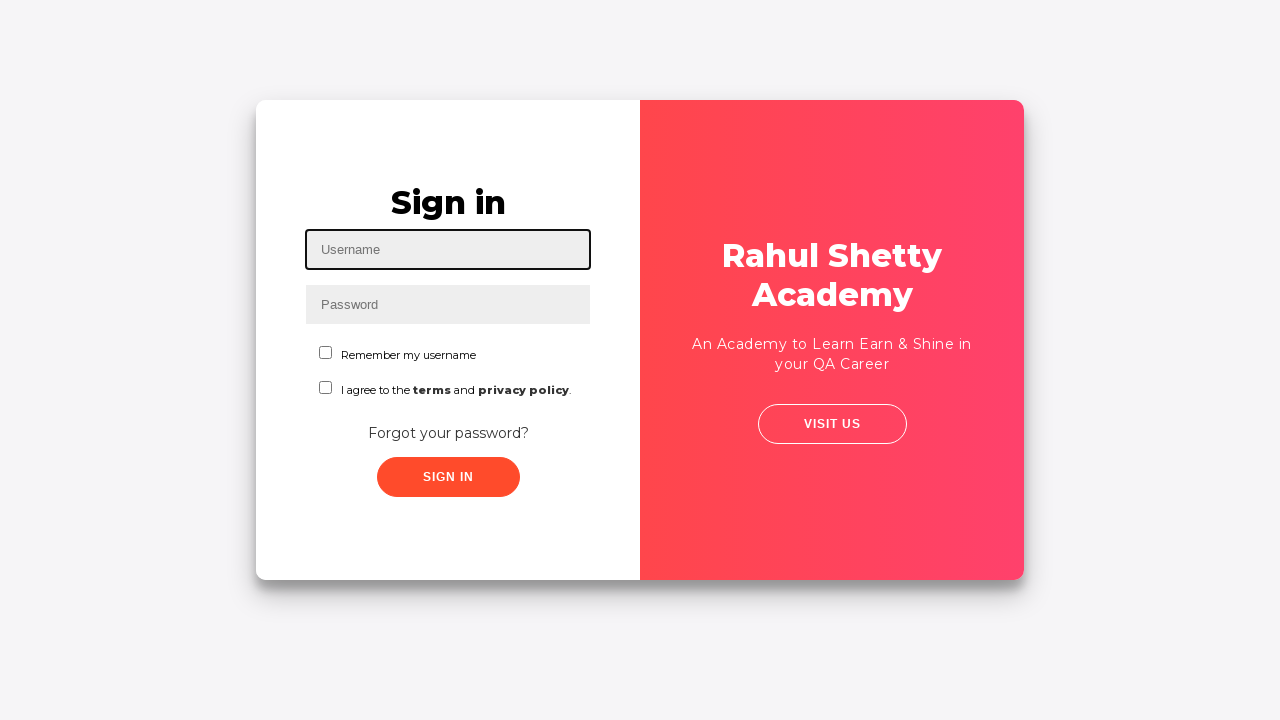